Tests the Alerts, Frame & Windows section by navigating to Browser Windows, clicking the New Tab button, verifying content in the new tab, and switching back to the original tab.

Starting URL: https://demoqa.com/

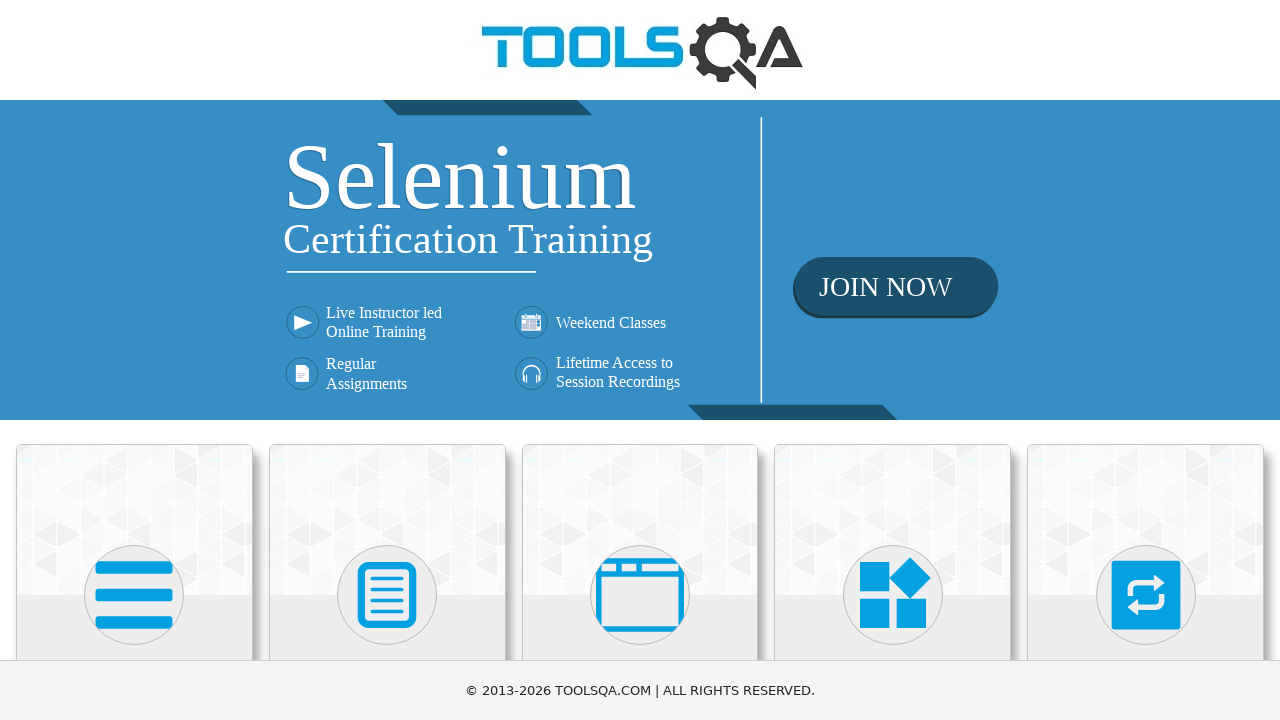

Scrolled down to make cards visible
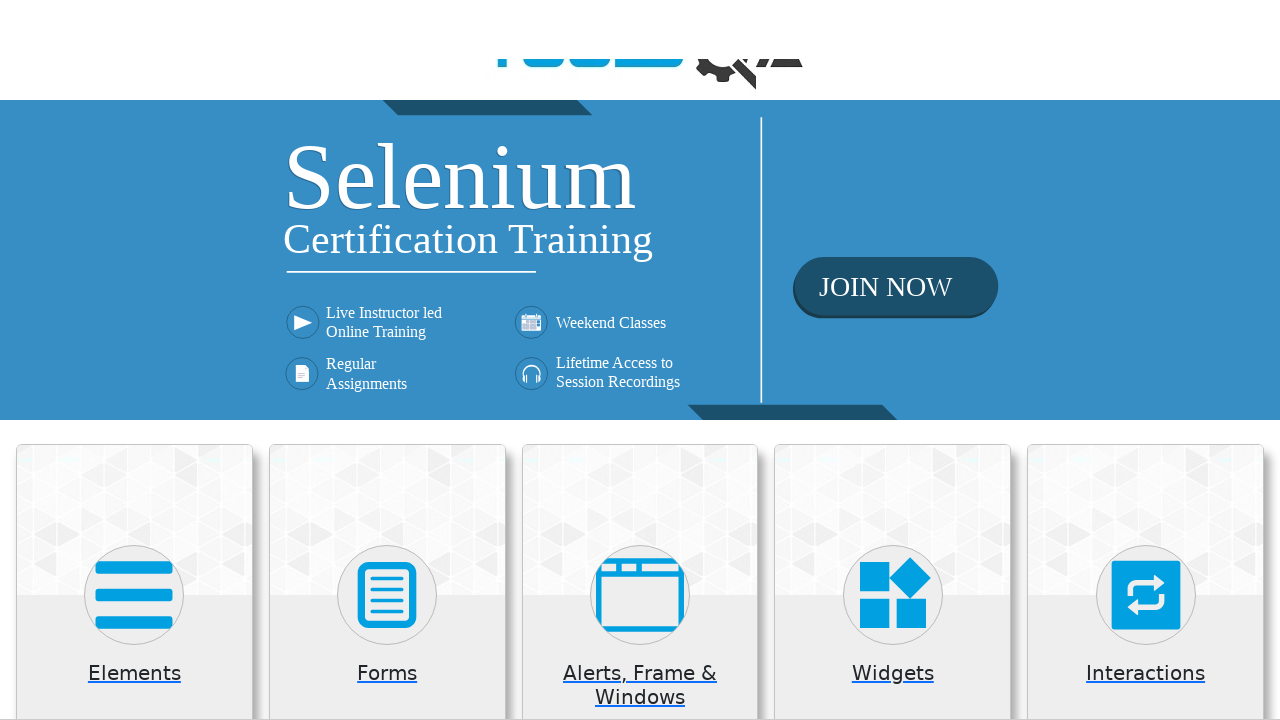

Clicked on Alerts, Frame & Windows card at (640, 200) on (//*[@class='card mt-4 top-card'])[3]
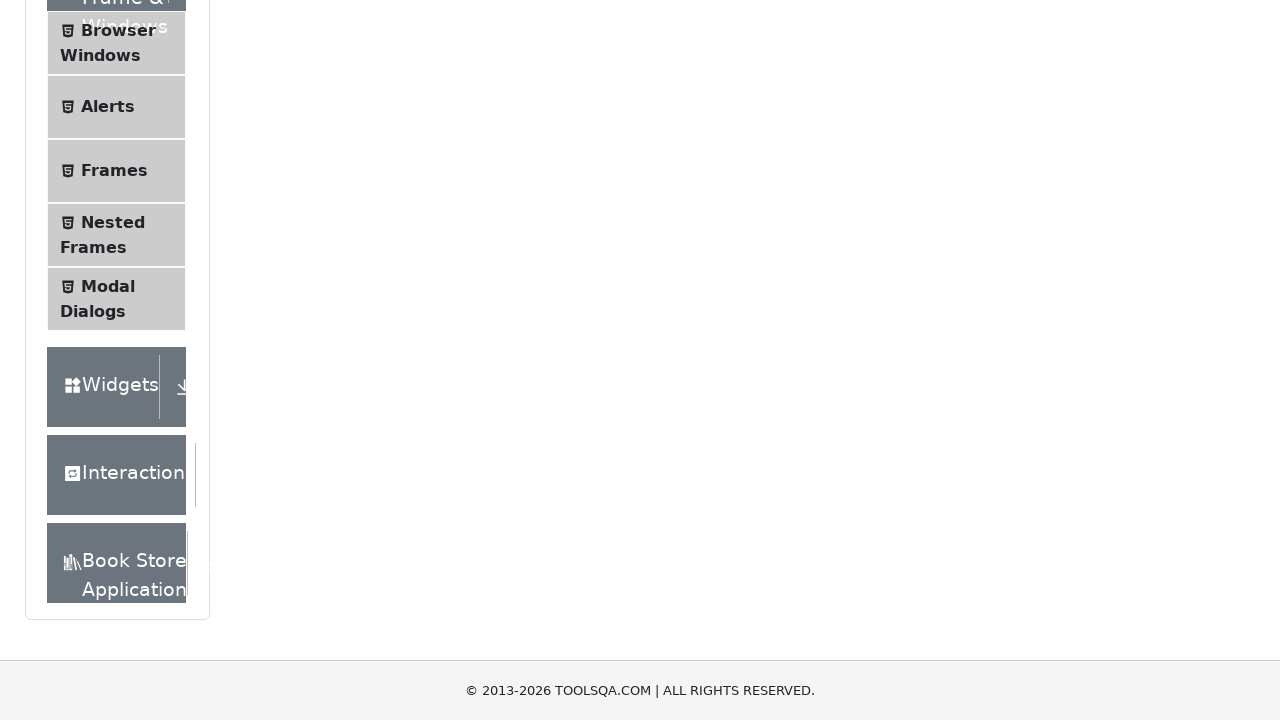

Verified placeholder text appeared
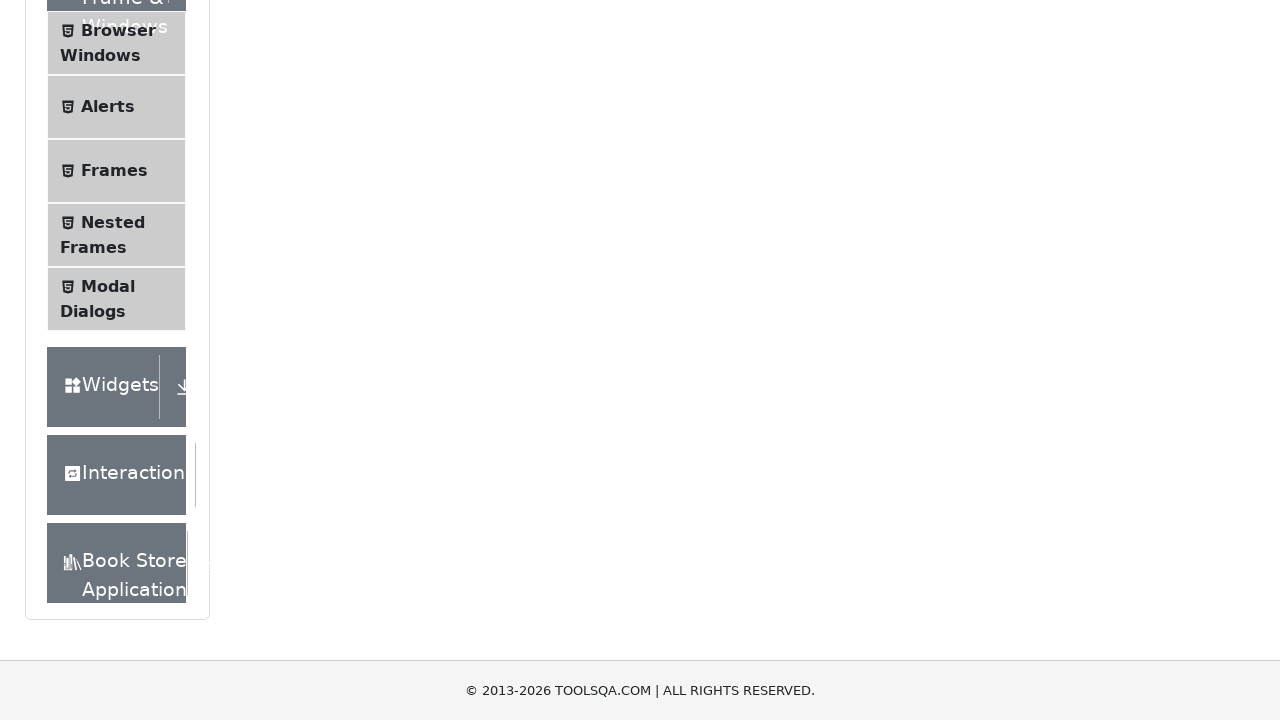

Clicked on Browser Windows in left menu at (118, 30) on text=Browser Windows
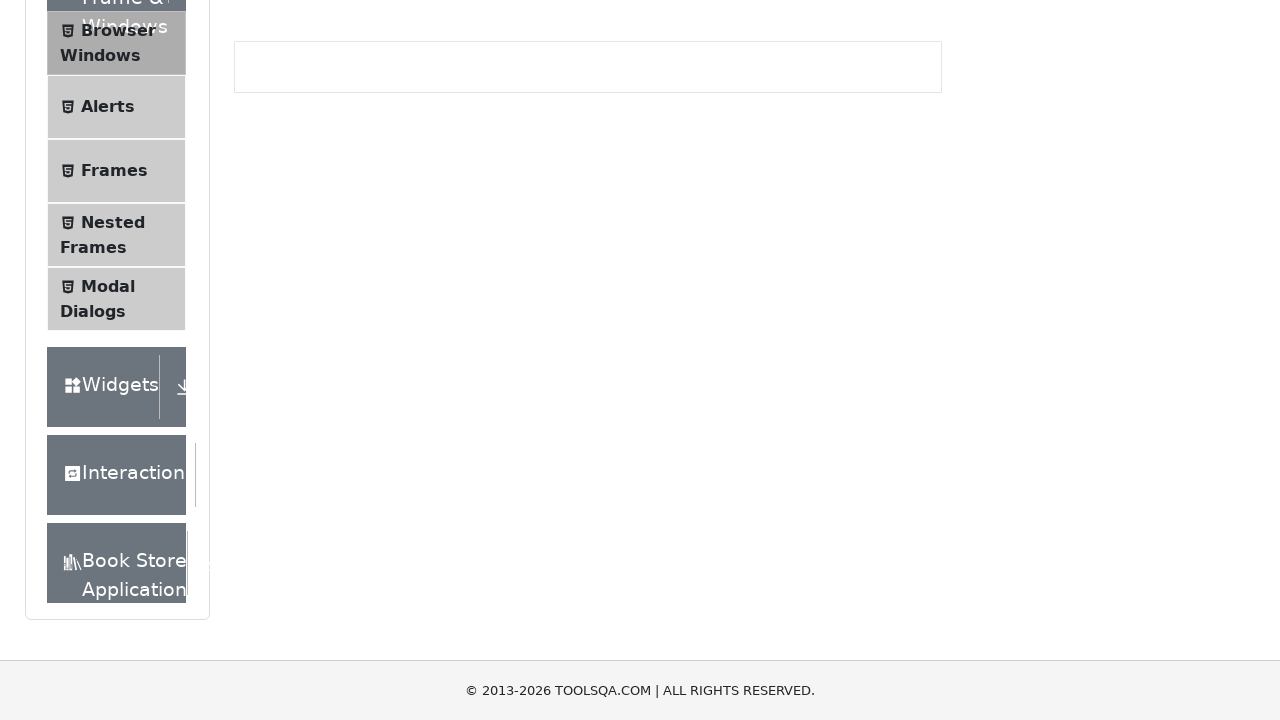

Verified New Tab button is visible
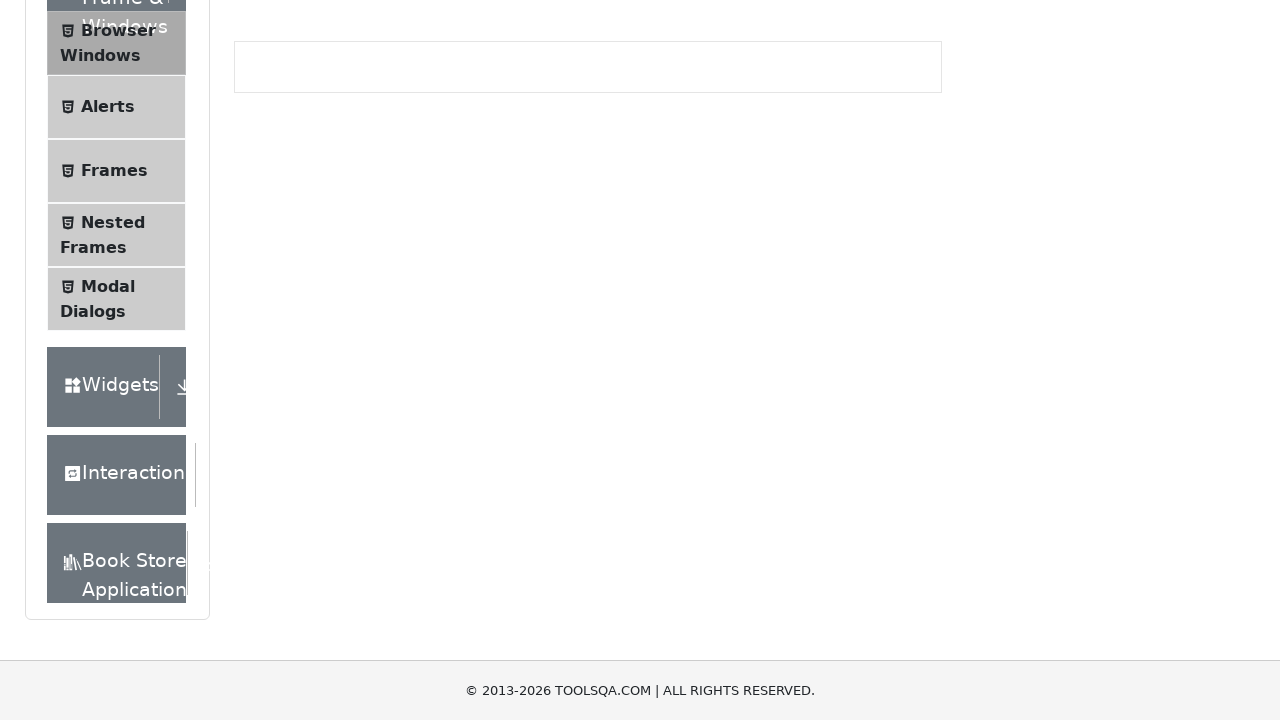

Clicked New Tab button to open new tab at (280, 242) on text=New Tab
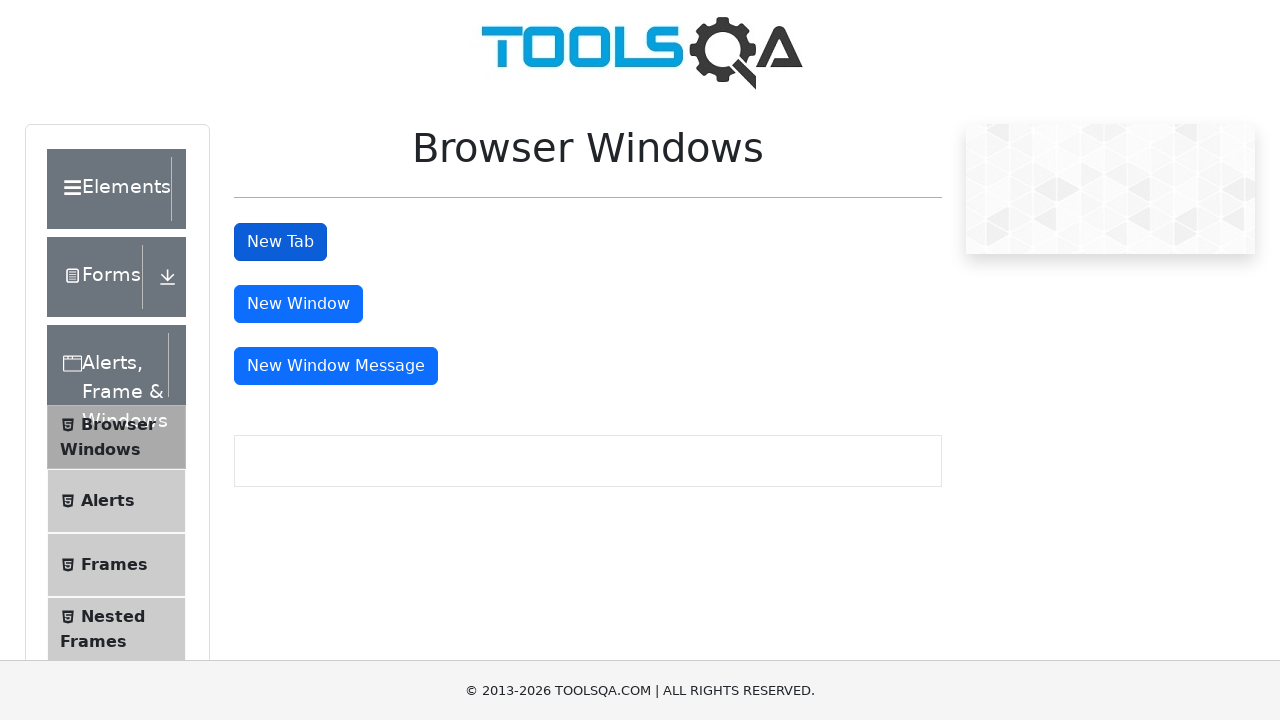

Switched to new tab and waited for page load
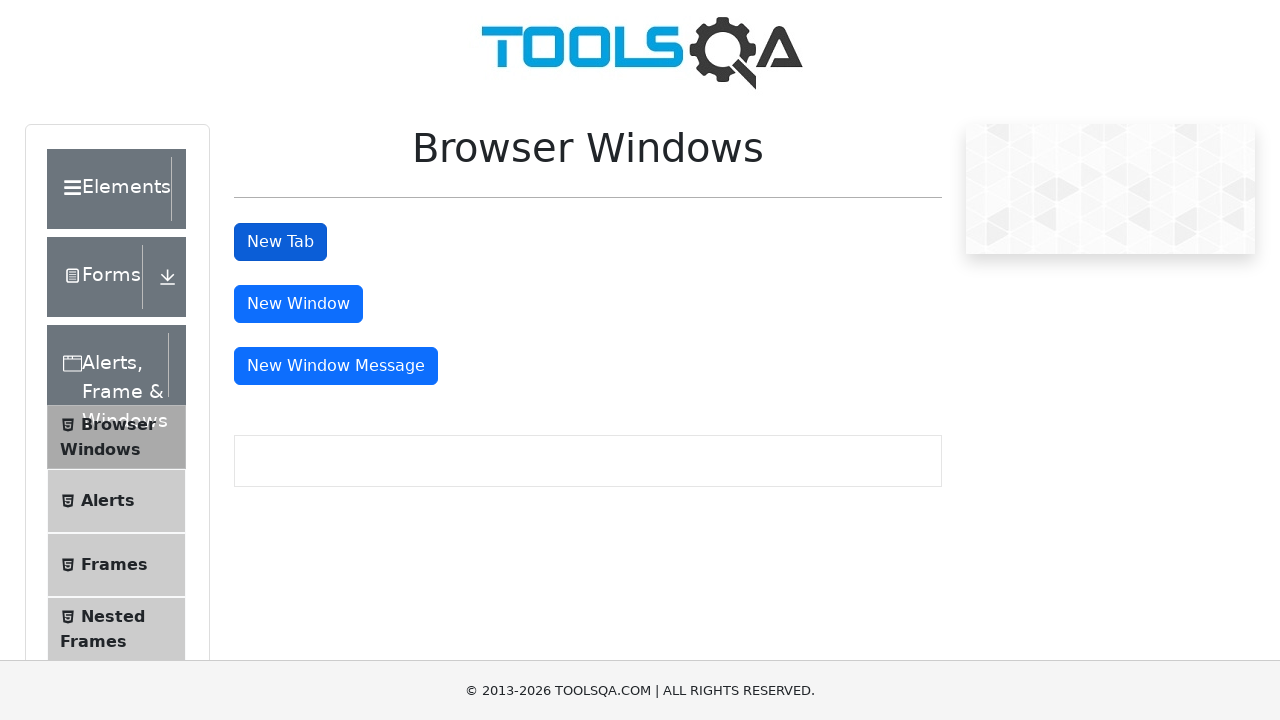

Verified heading element is visible in new tab
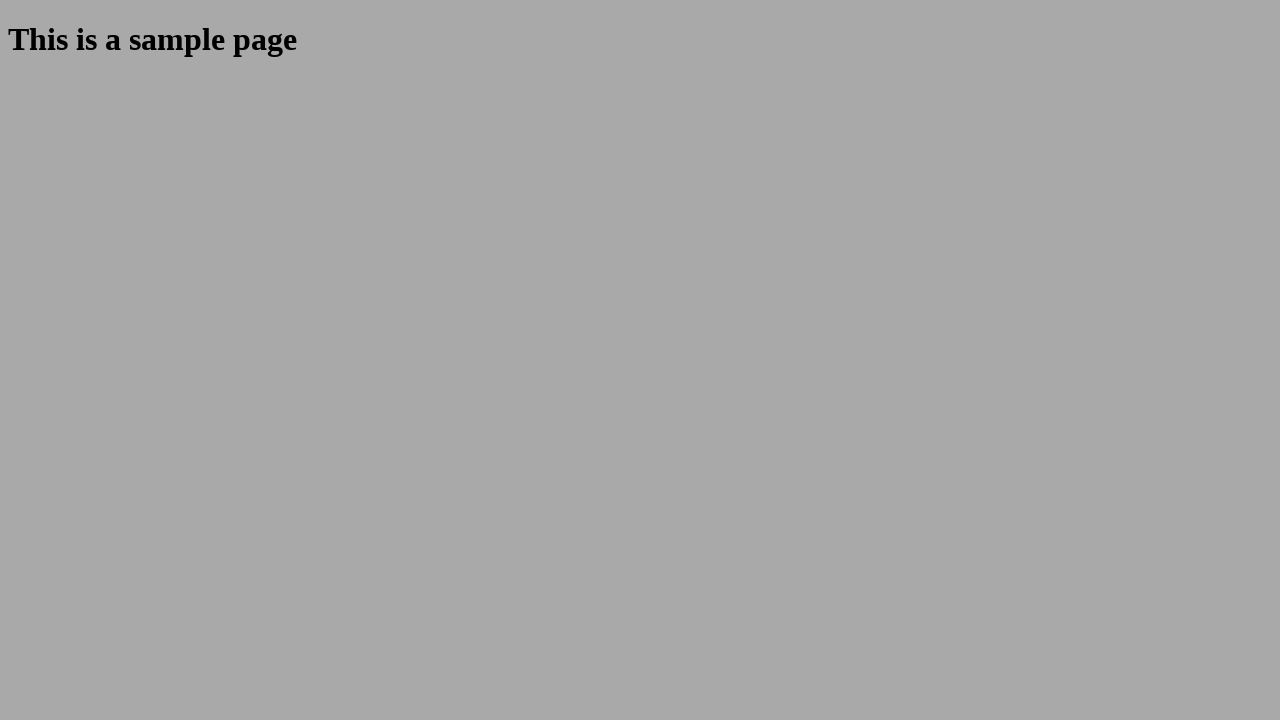

Closed new tab and returned to original tab
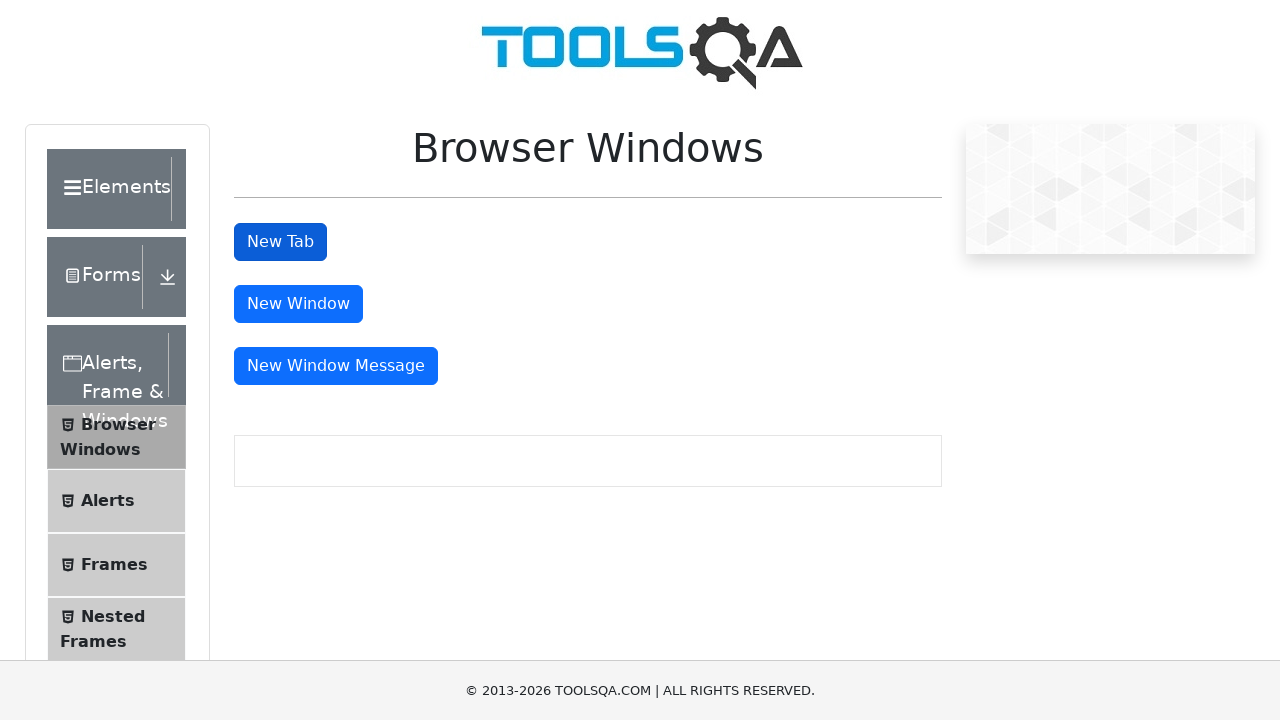

Verified New Tab button is still visible on original page
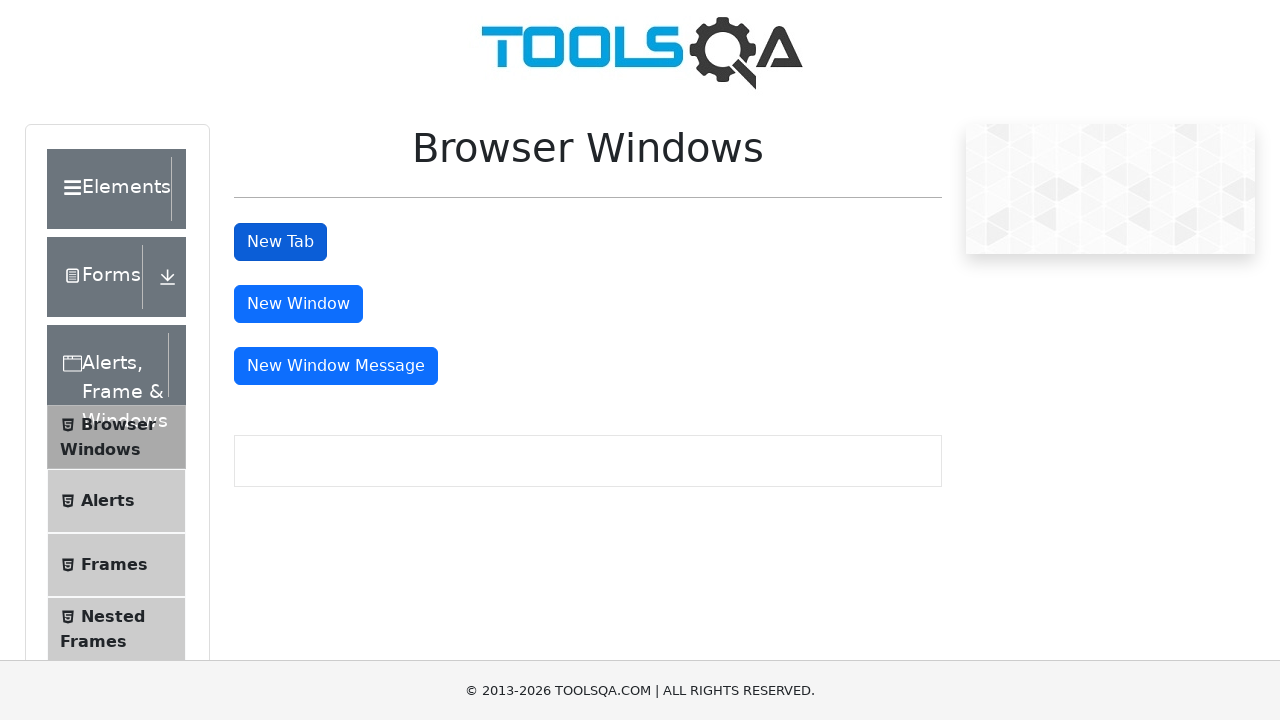

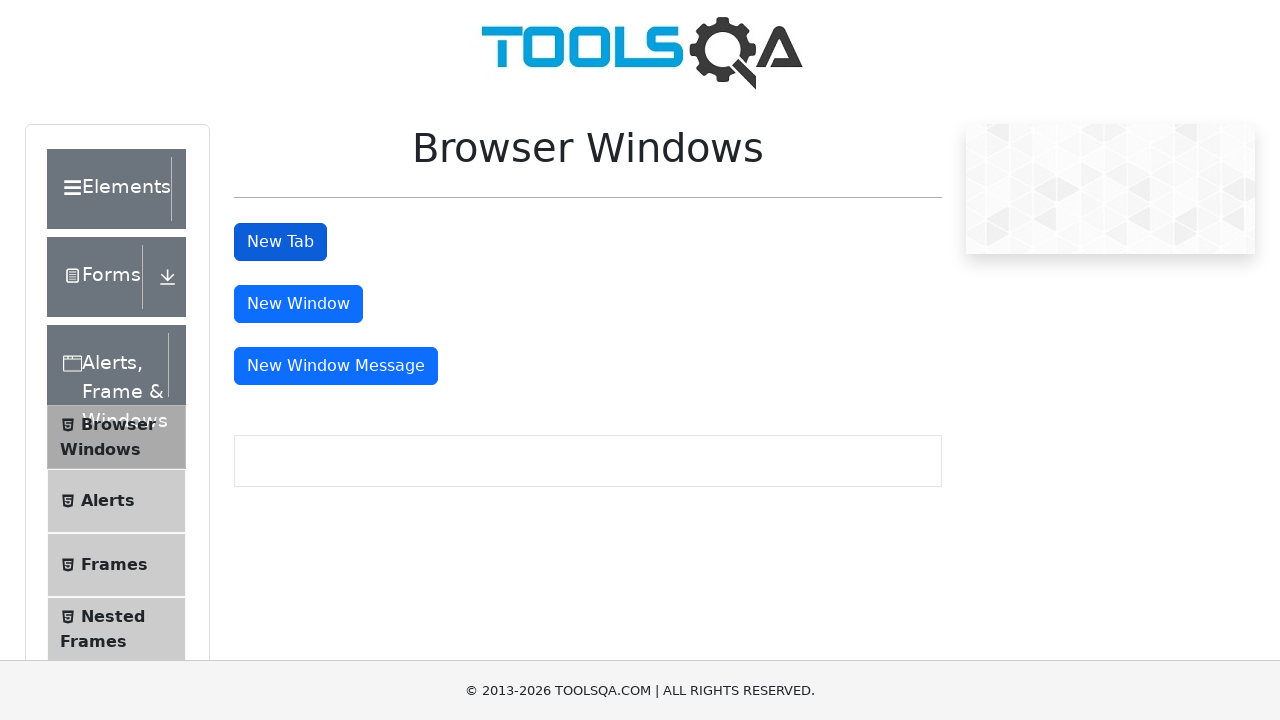